Tests an e-commerce green cart application by adding multiple items to cart, applying a promo code, and completing the checkout process with country selection

Starting URL: https://rahulshettyacademy.com/seleniumPractise/#/

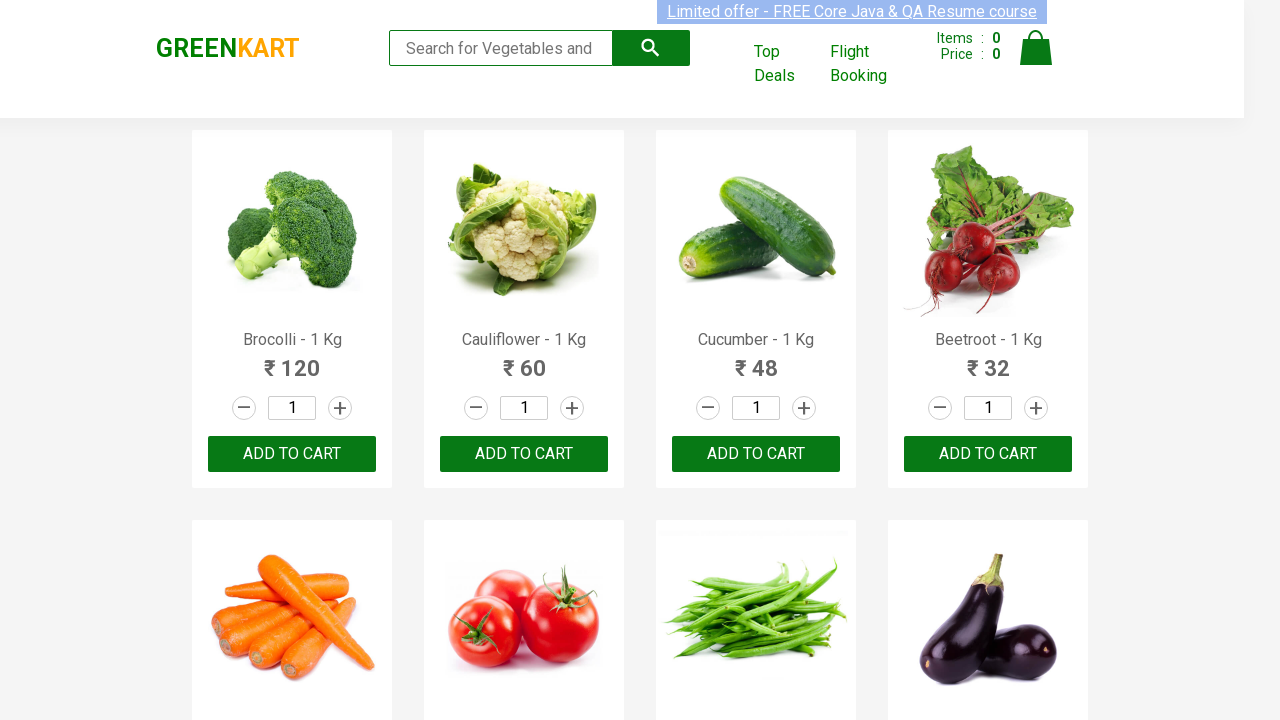

Added Mushroom to cart at (524, 360) on .product-action >> nth=9
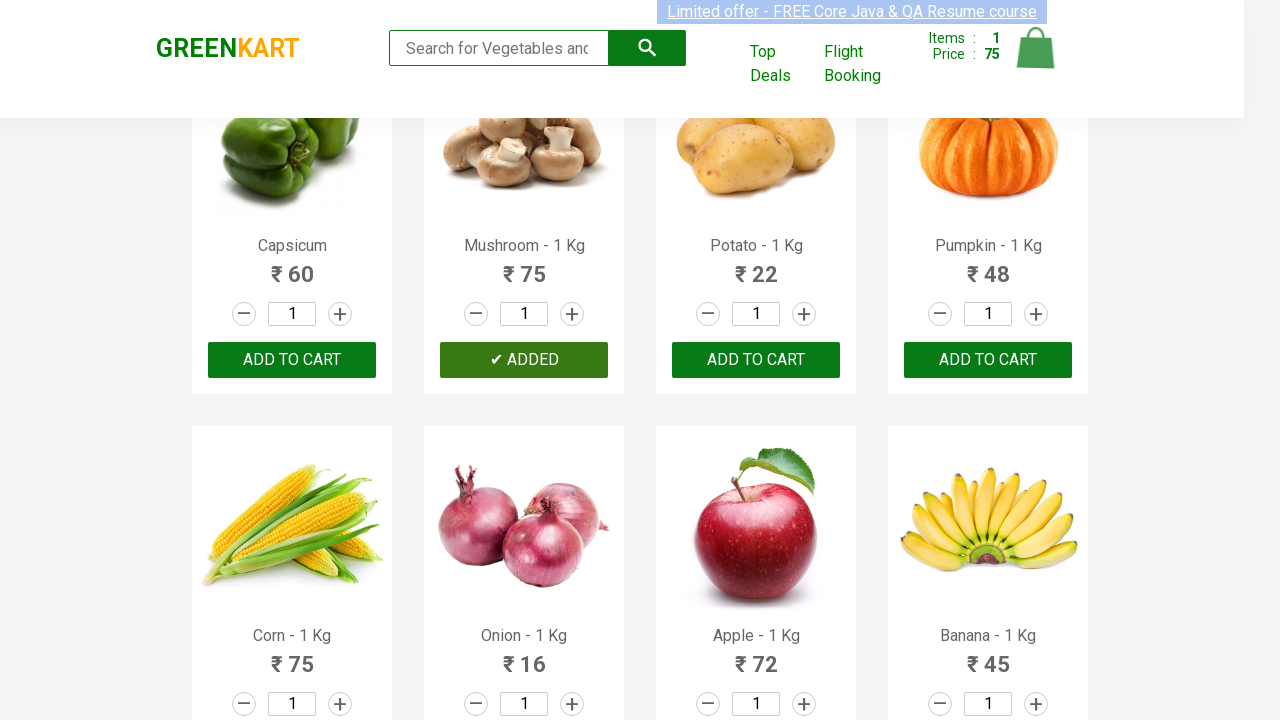

Added Apple to cart at (988, 686) on .product-action >> nth=15
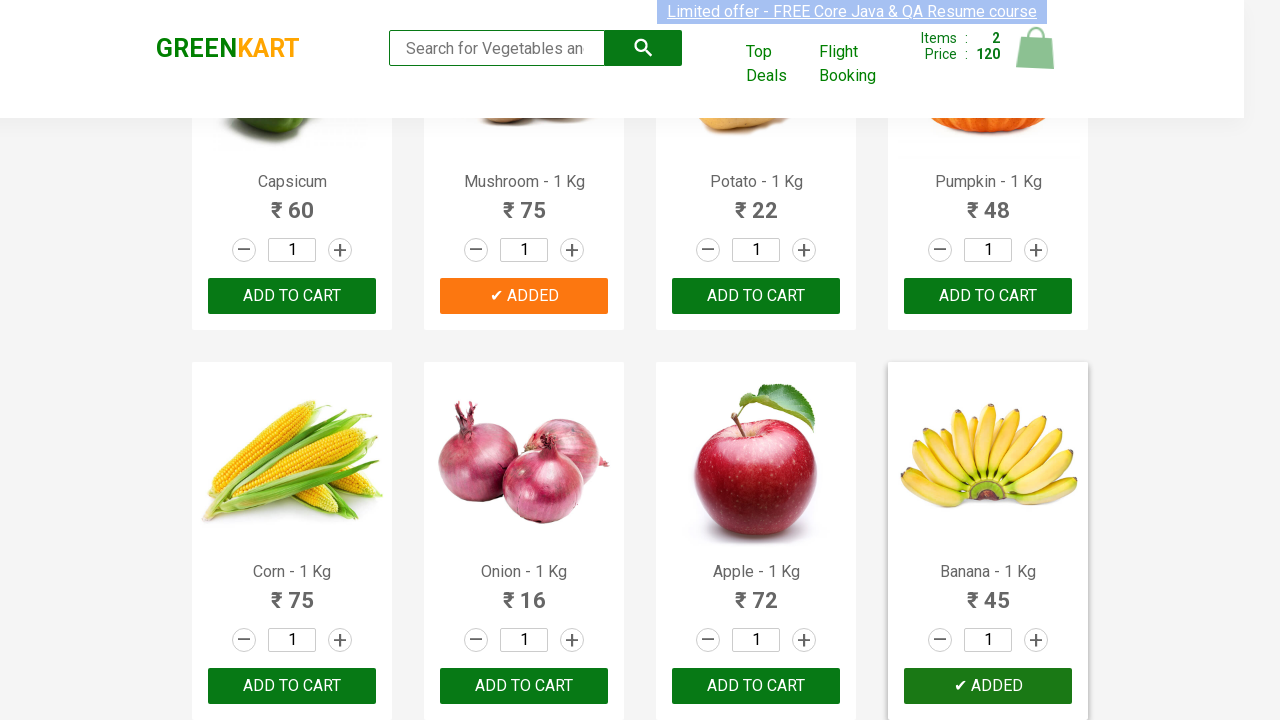

Added Musk Melon to cart at (292, 360) on .product-action >> nth=20
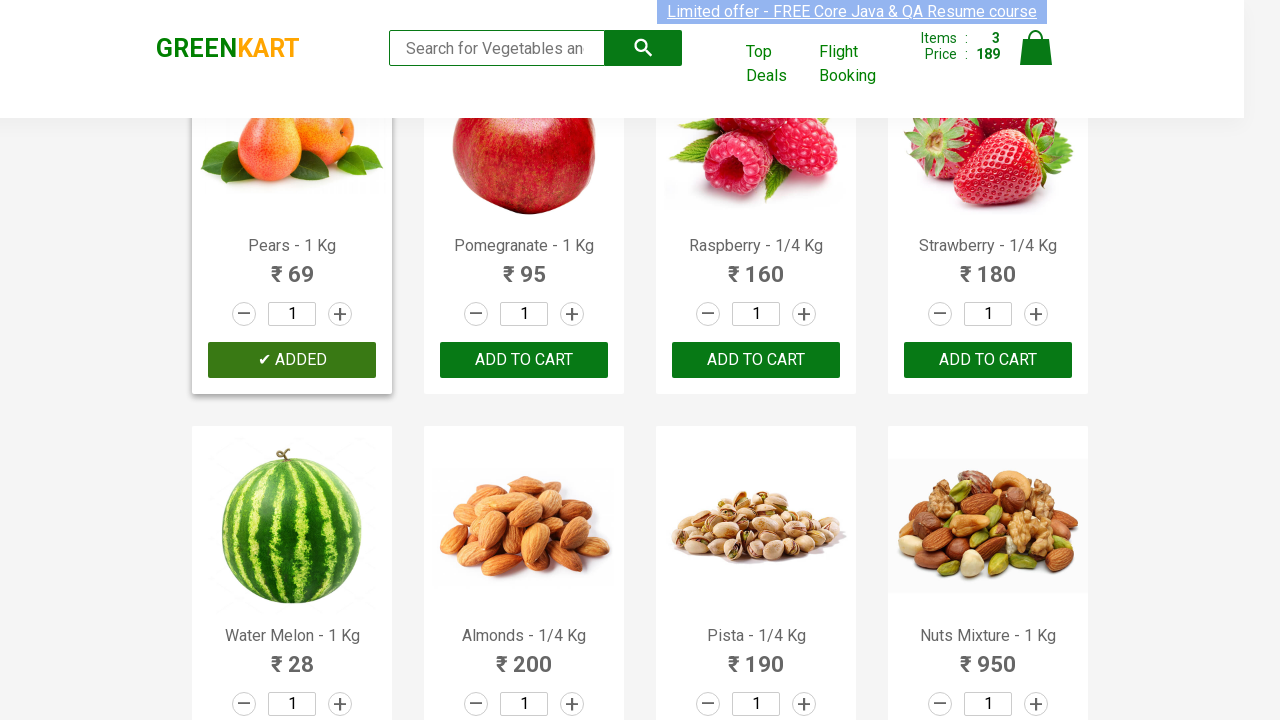

Clicked cart icon to open cart at (1036, 59) on a.cart-icon
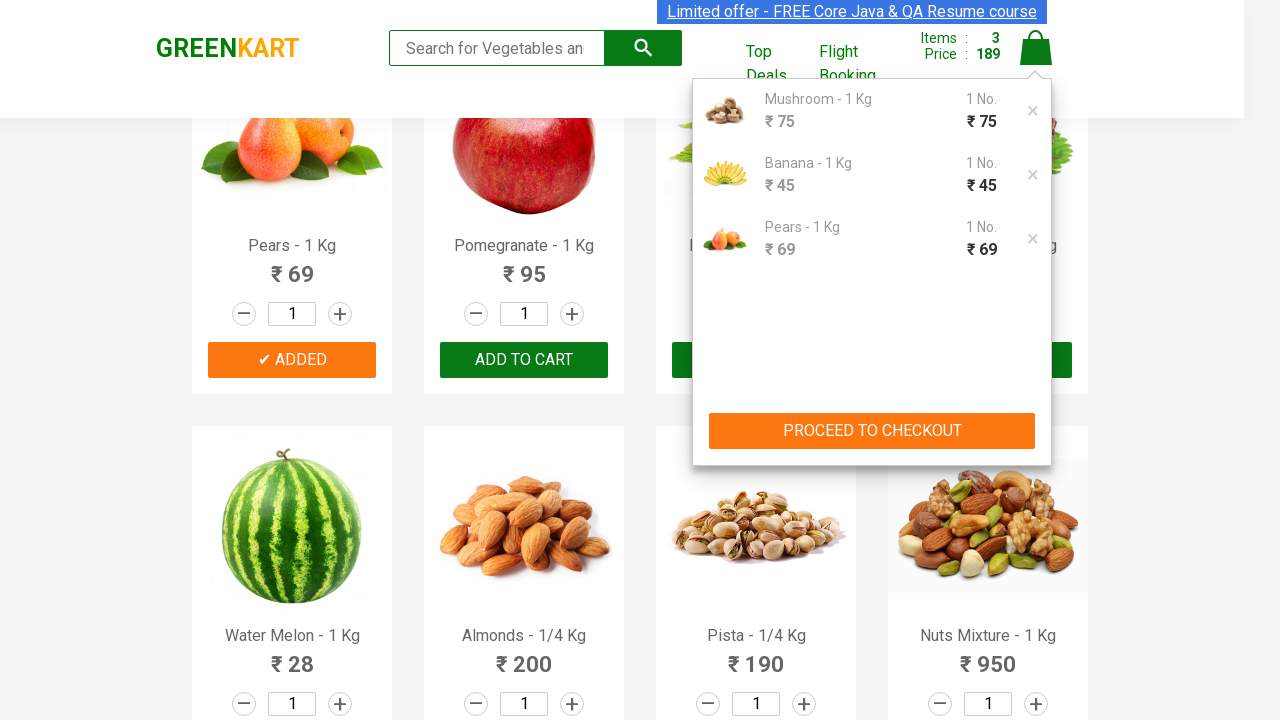

Clicked PROCEED TO CHECKOUT button at (872, 431) on button:has-text('PROCEED TO CHECKOUT')
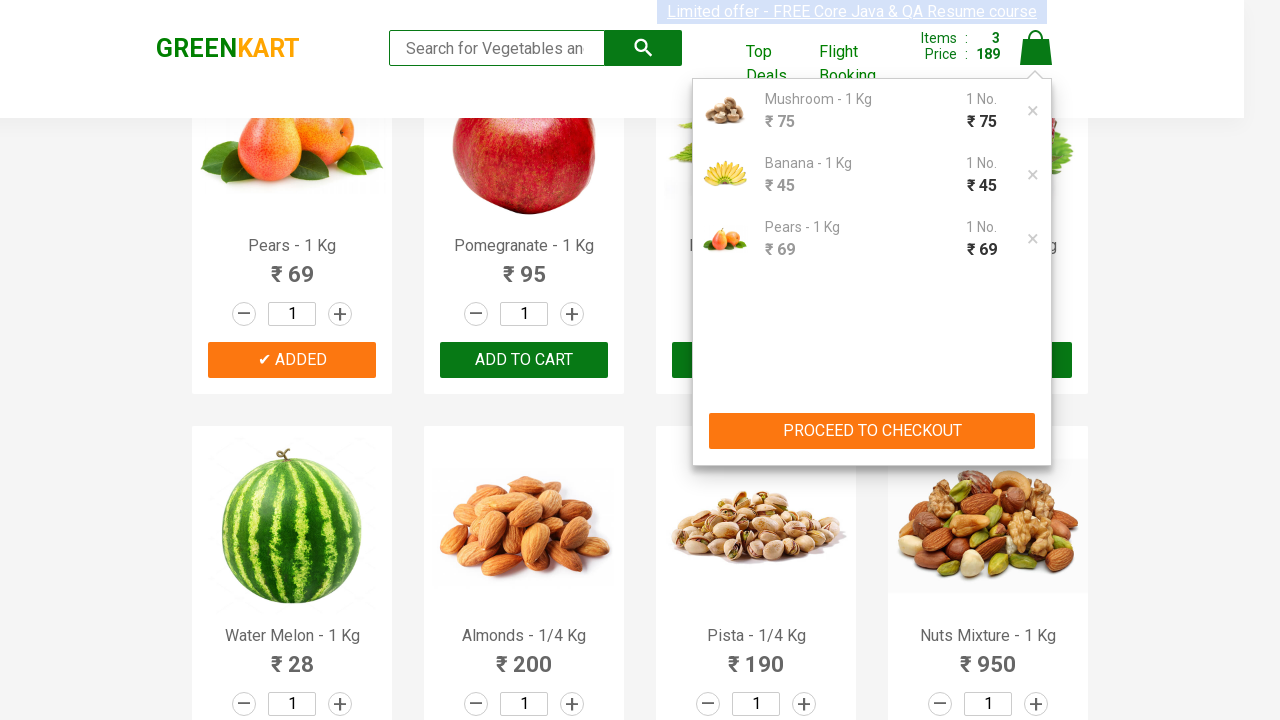

Entered promo code 'rahulshettyacademy' on input.promoCode
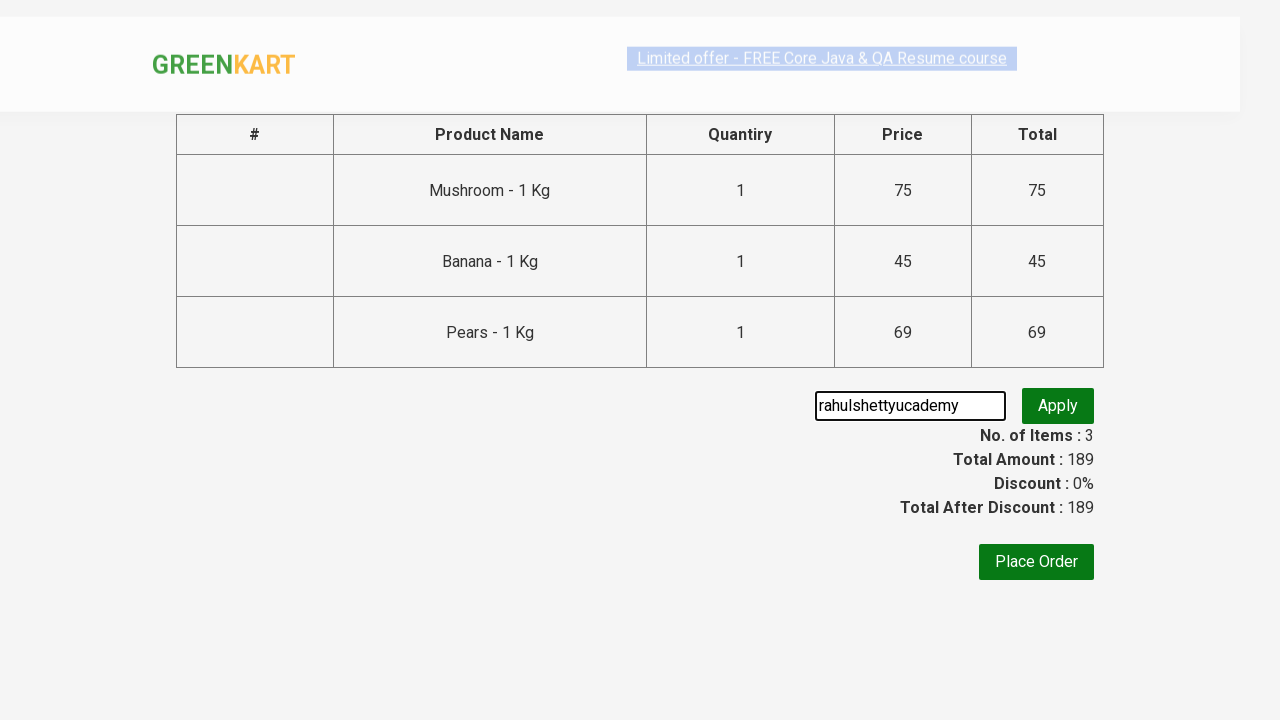

Clicked Apply button to apply promo code at (1058, 406) on button.promoBtn
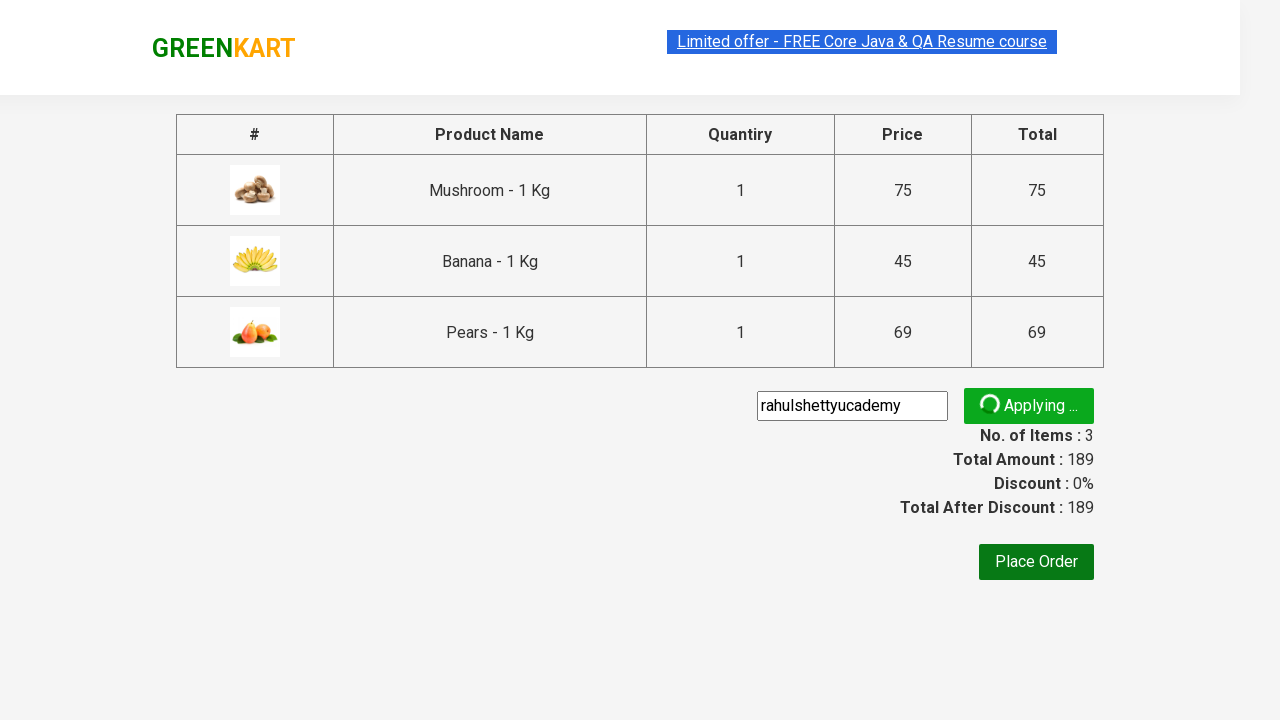

Promo code successfully applied
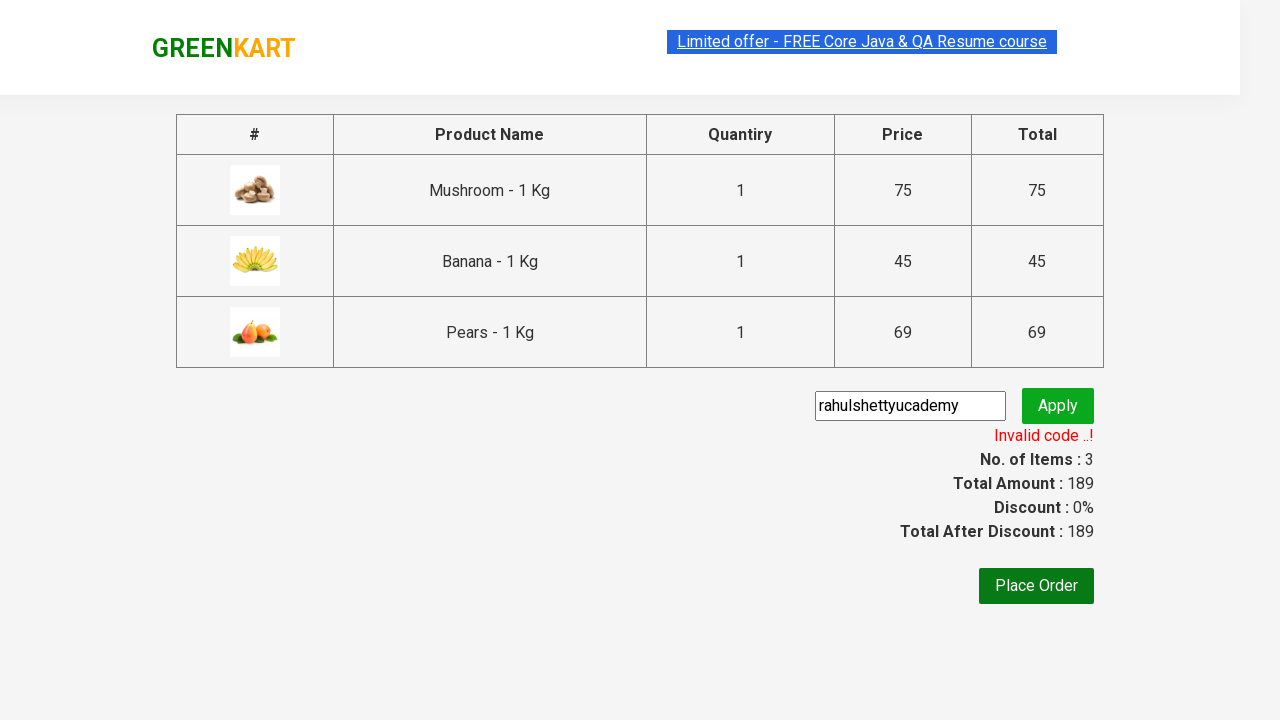

Clicked Place Order button at (1036, 586) on button:has-text('Place Order')
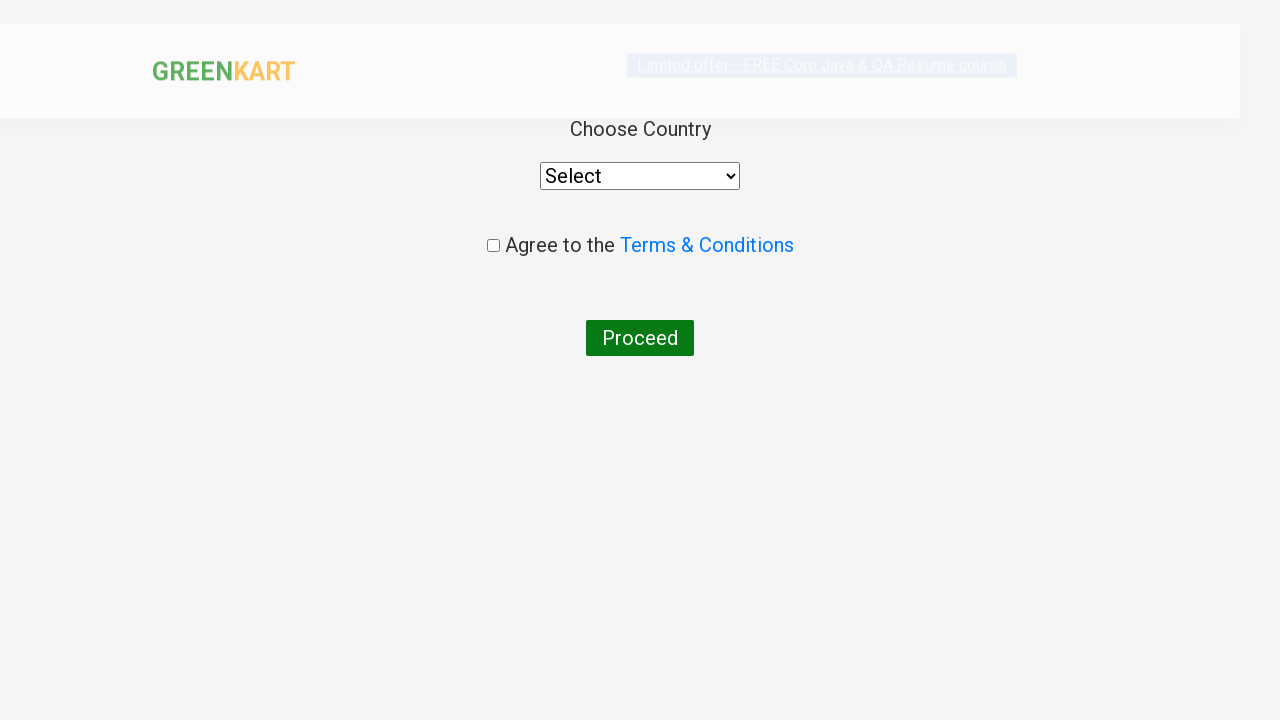

Selected India from country dropdown on select[style='width: 200px;']
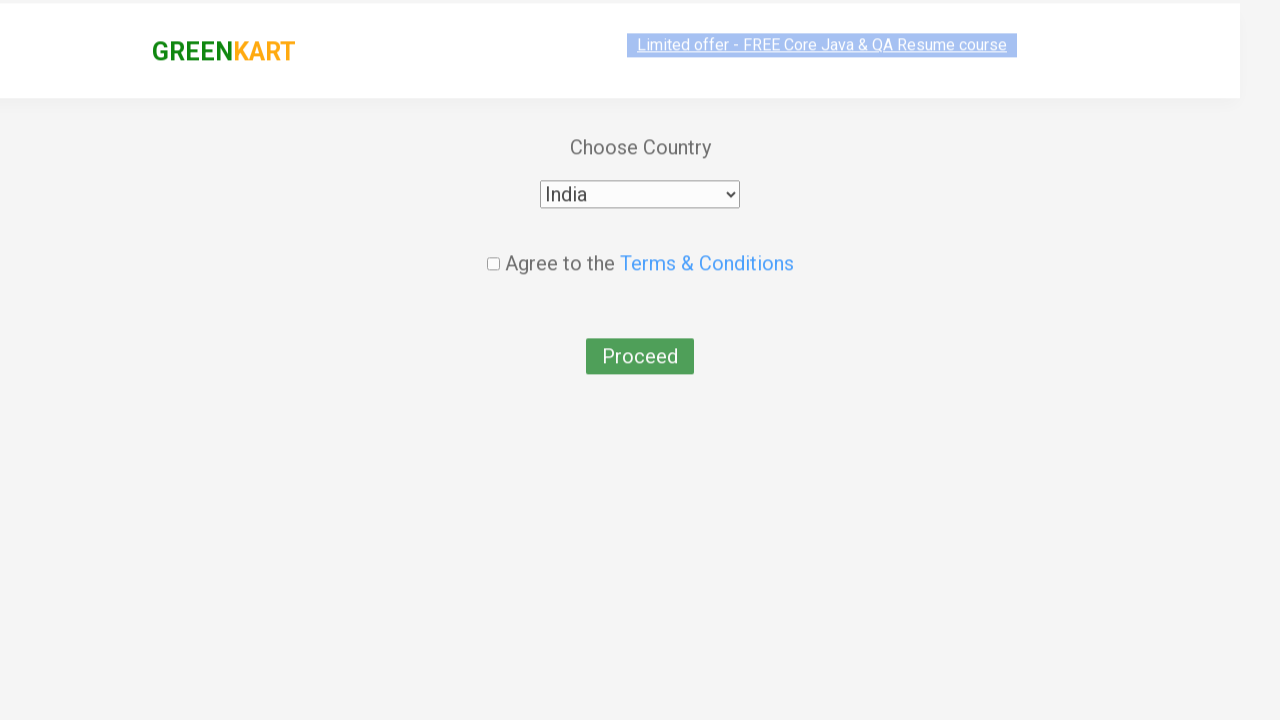

Checked terms and conditions checkbox at (493, 246) on input[type='checkbox']
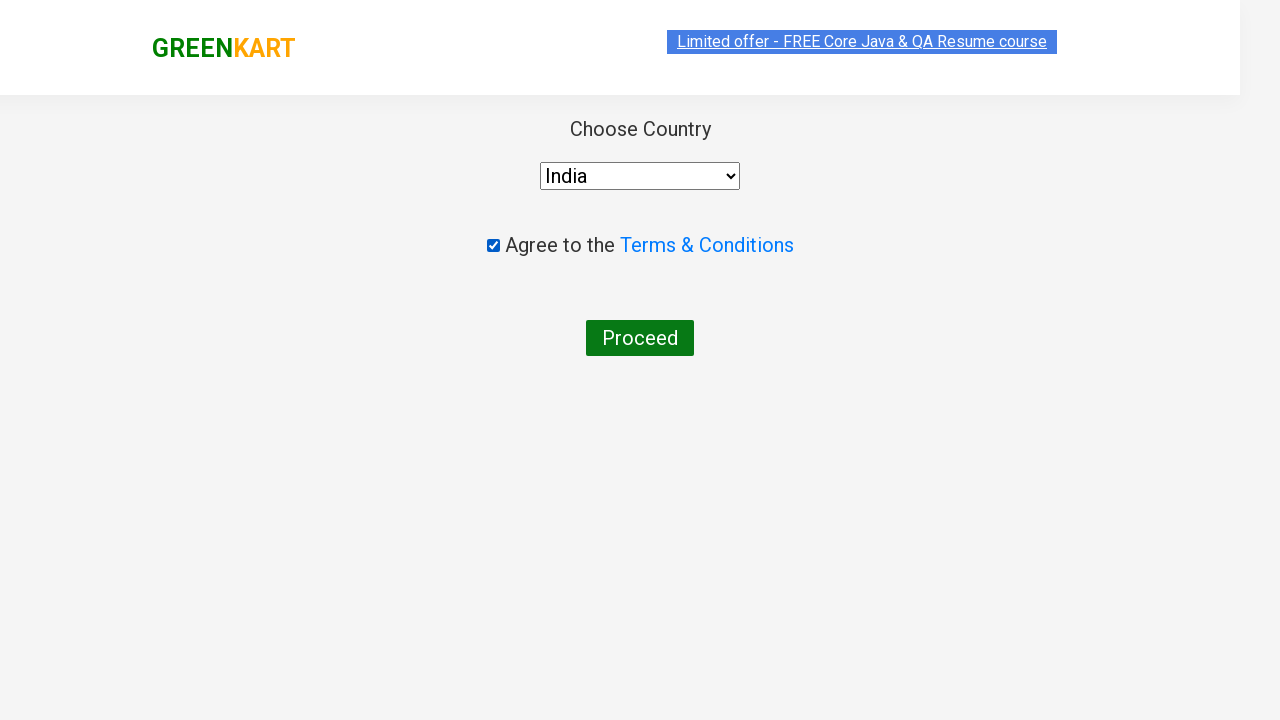

Clicked Proceed button to complete checkout at (640, 338) on button:has-text('Proceed')
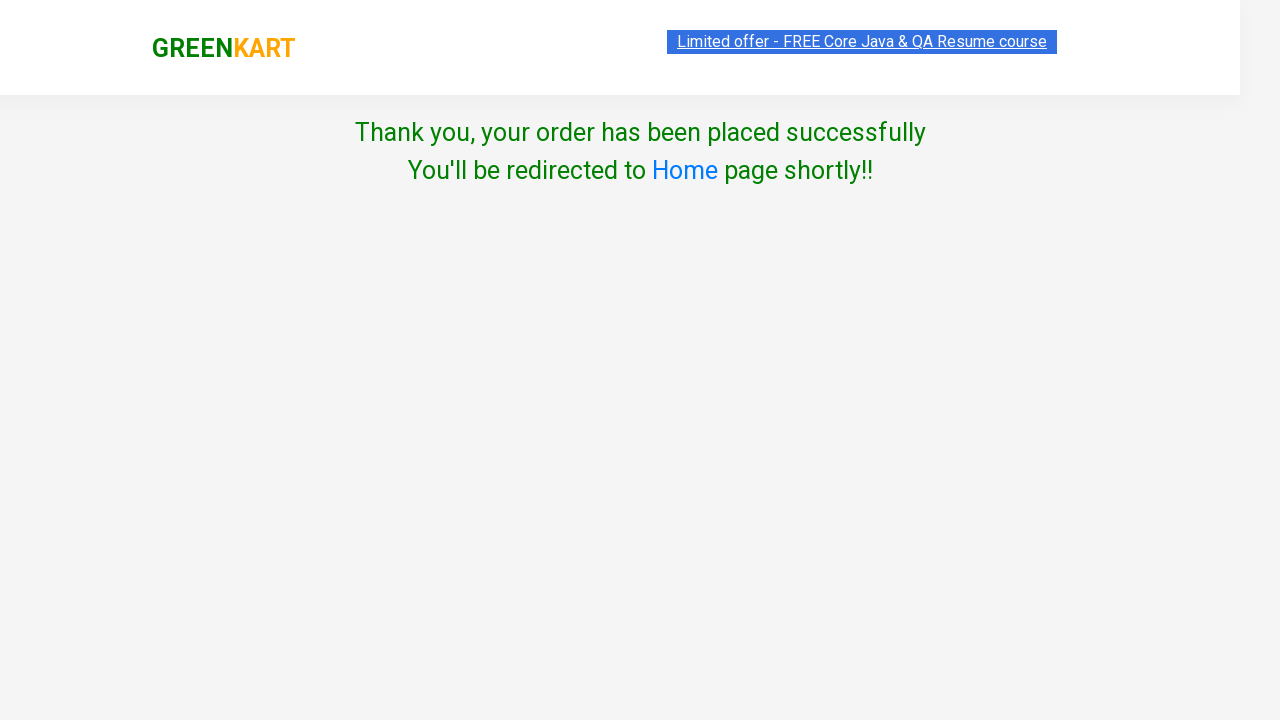

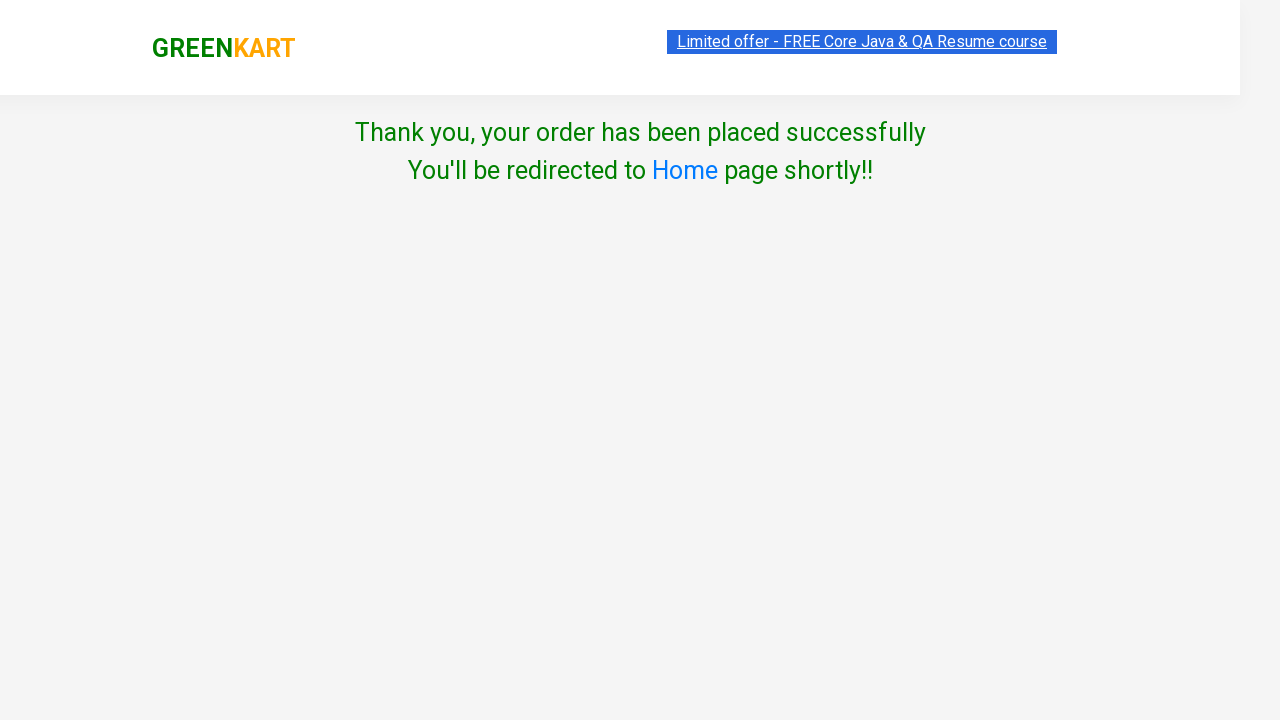